Tests navigation between example.com and playwright.dev, clicking the "Get Started" link and verifying the URL changes to the docs page

Starting URL: https://example.com

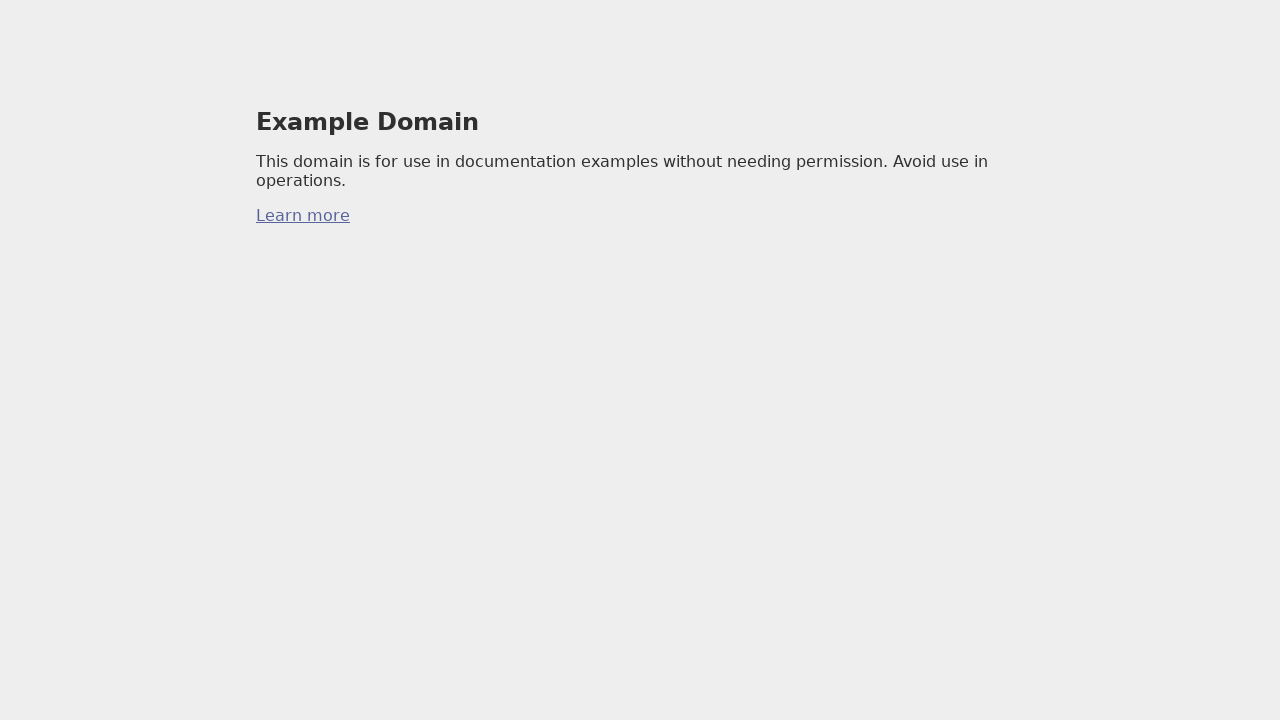

Waited for initial page to load (networkidle)
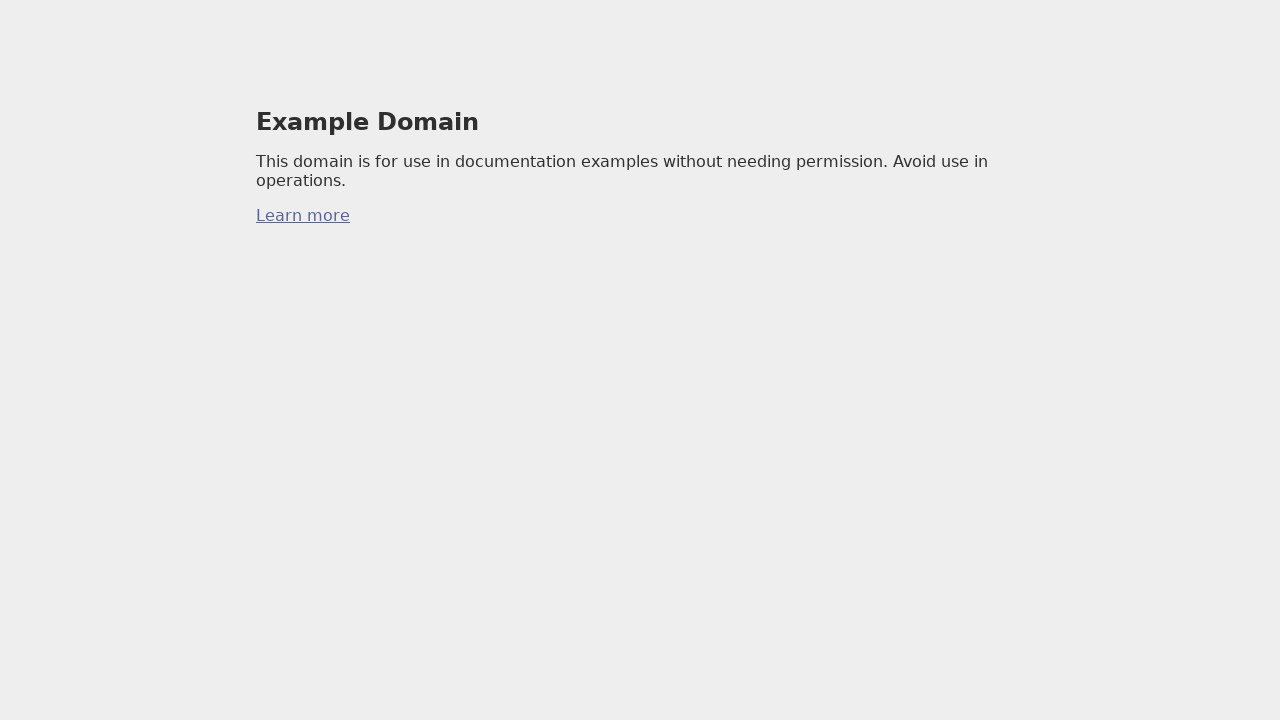

Navigated to https://playwright.dev
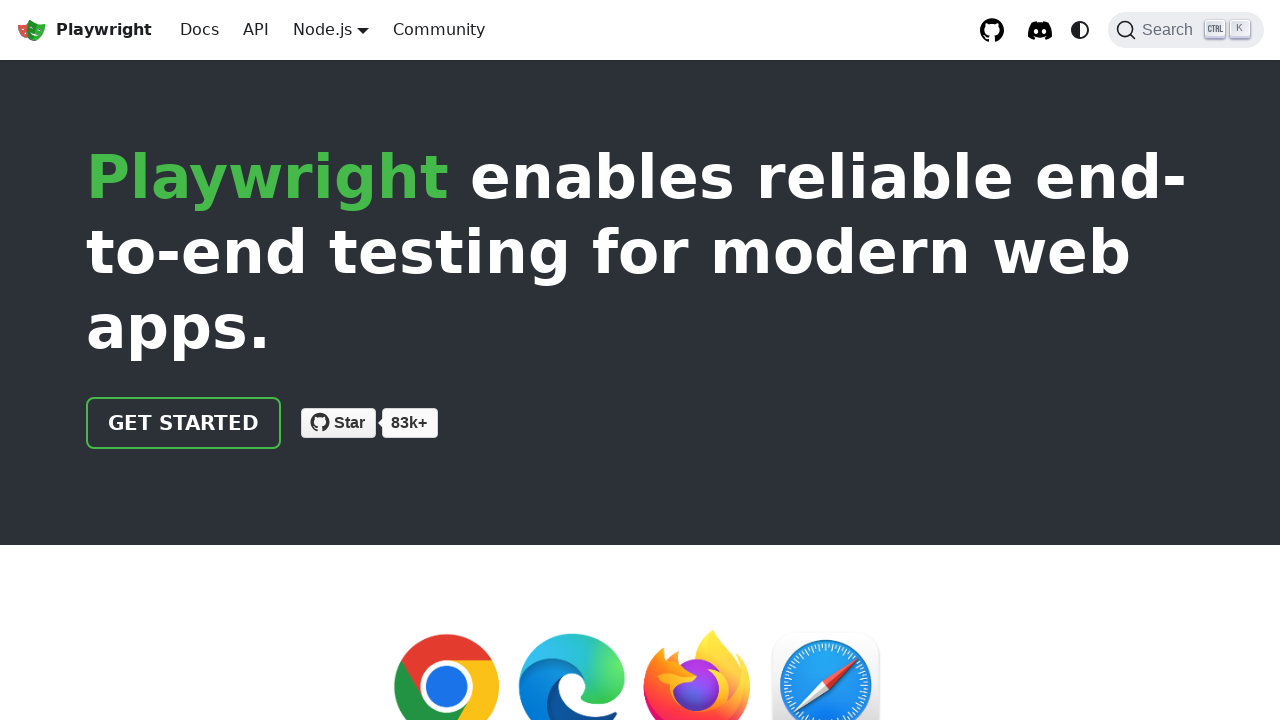

Waited for 'Get Started' button to appear
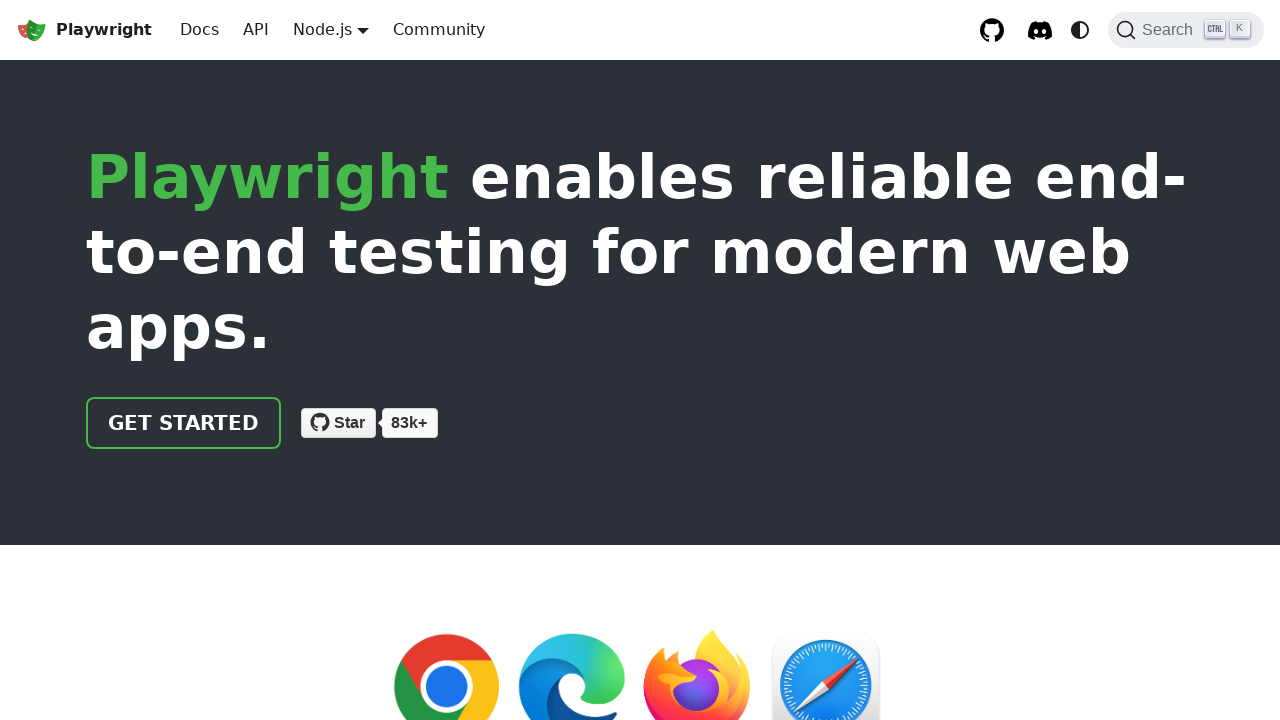

Clicked the 'Get Started' link at (184, 423) on text=Get Started
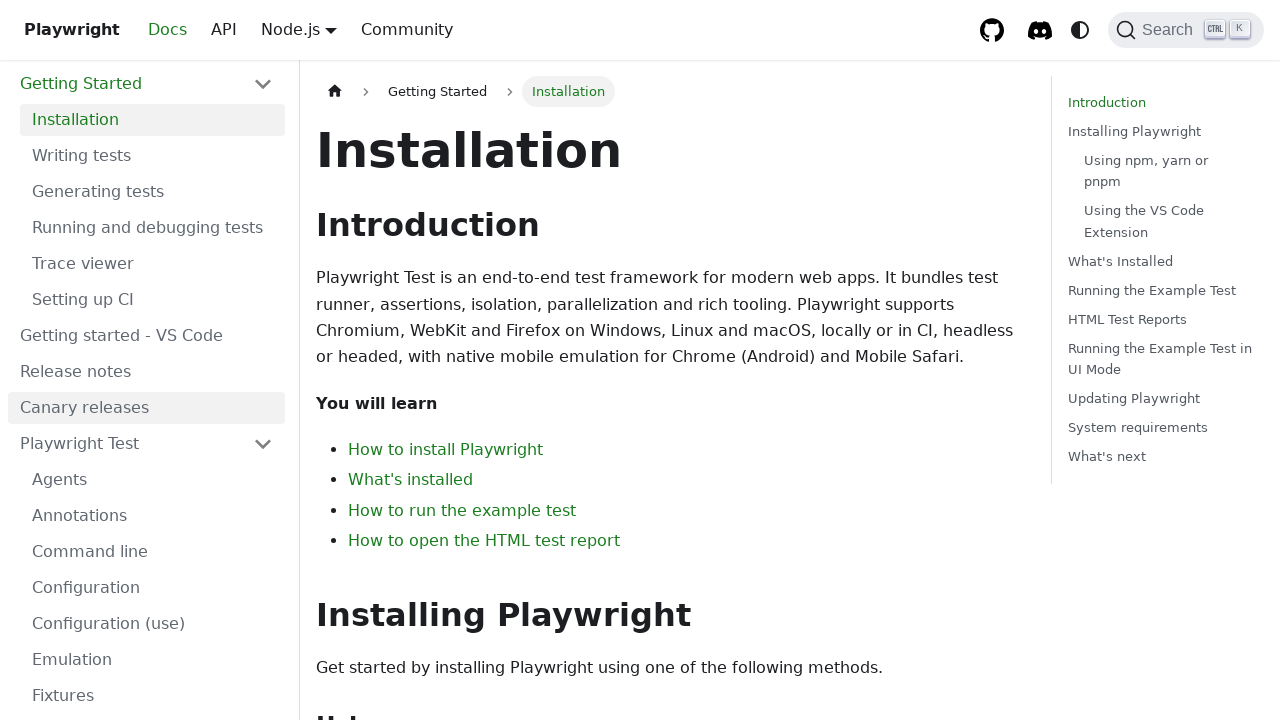

Verified URL changed to docs page (**/docs/**)
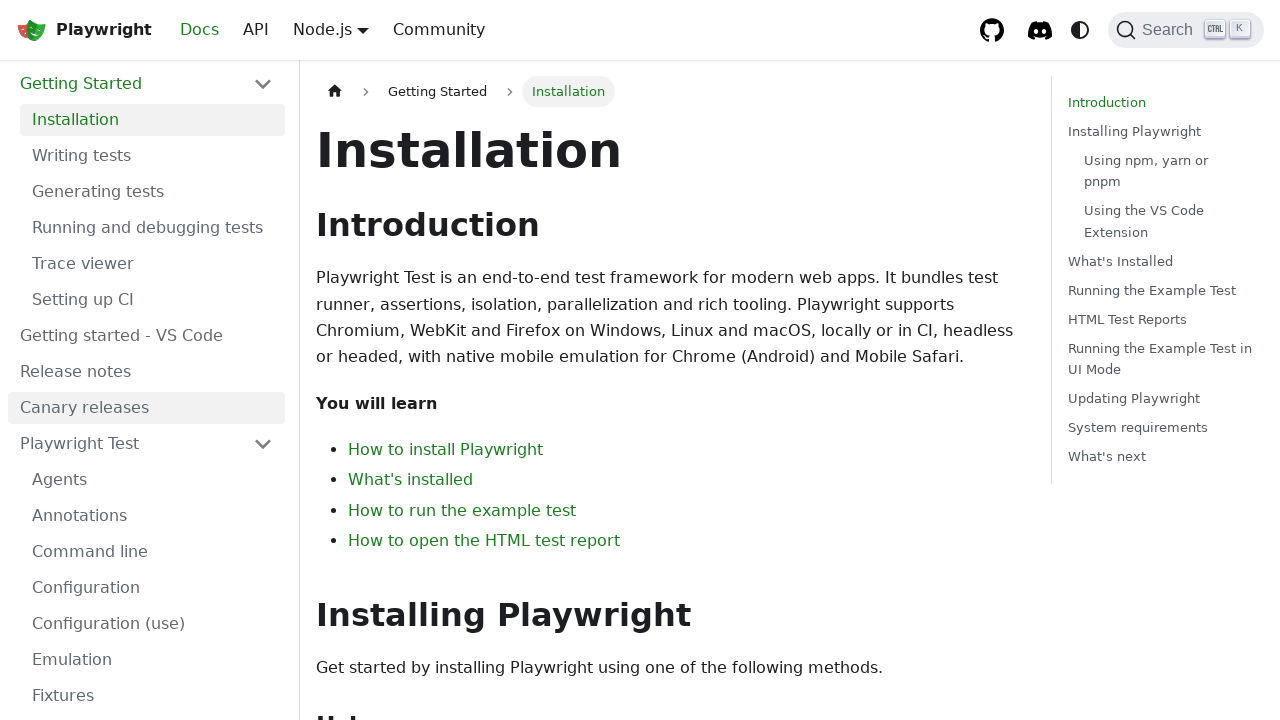

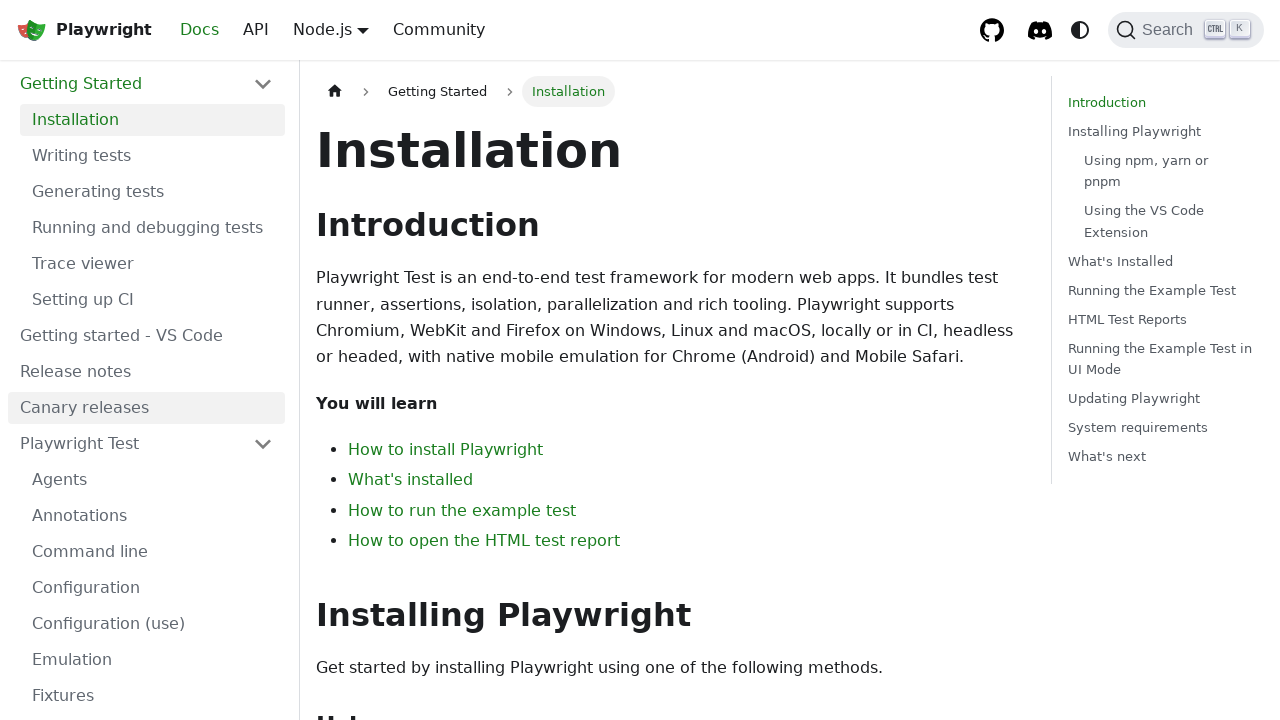